Tests form validation by filling in personal information fields (first name, surname, age, country) and submitting the form, then verifying the page URL changes after submission.

Starting URL: https://testpages.eviltester.com/styled/validation/input-validation.html

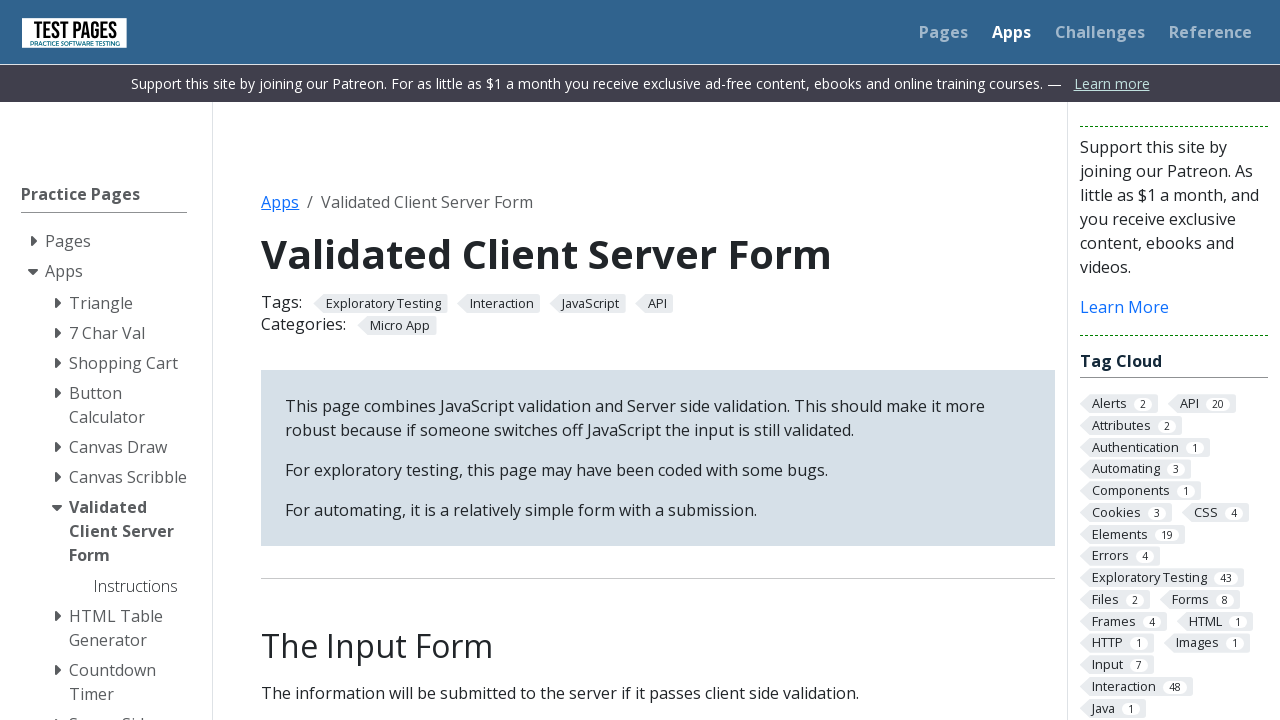

Filled first name field with 'Maria' on #firstname
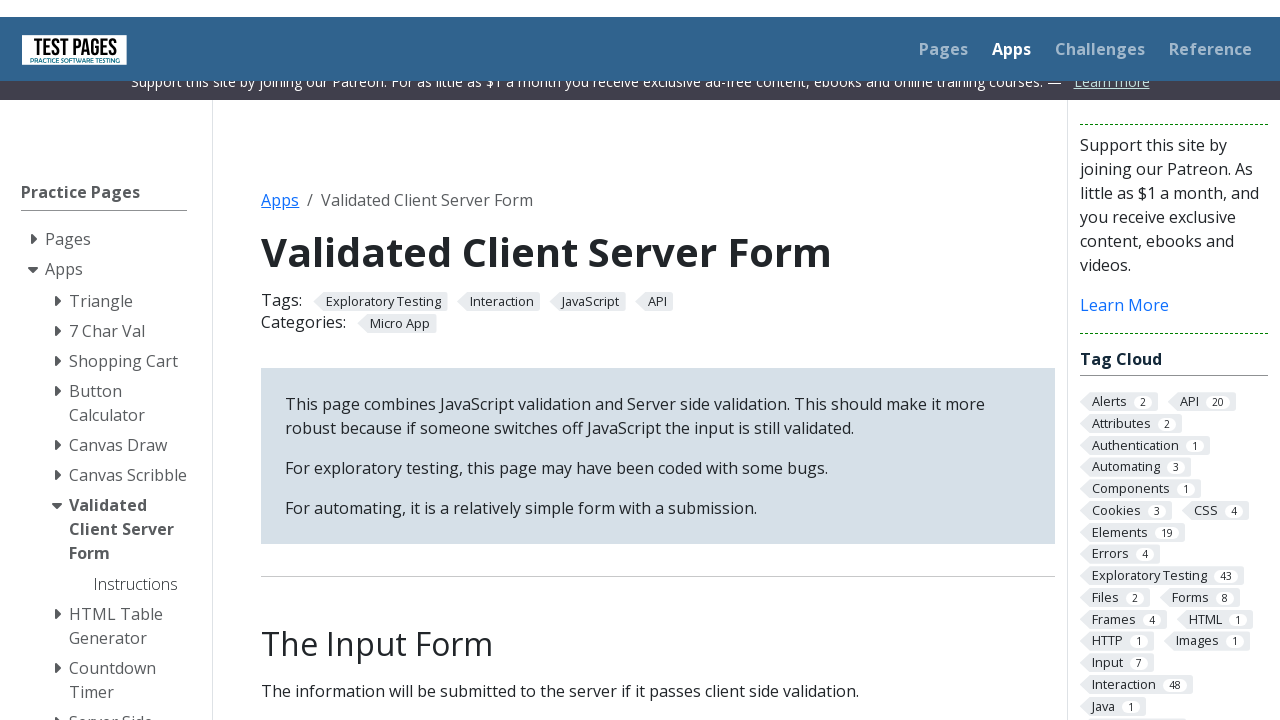

Filled surname field with 'Rodriguez' on #surname
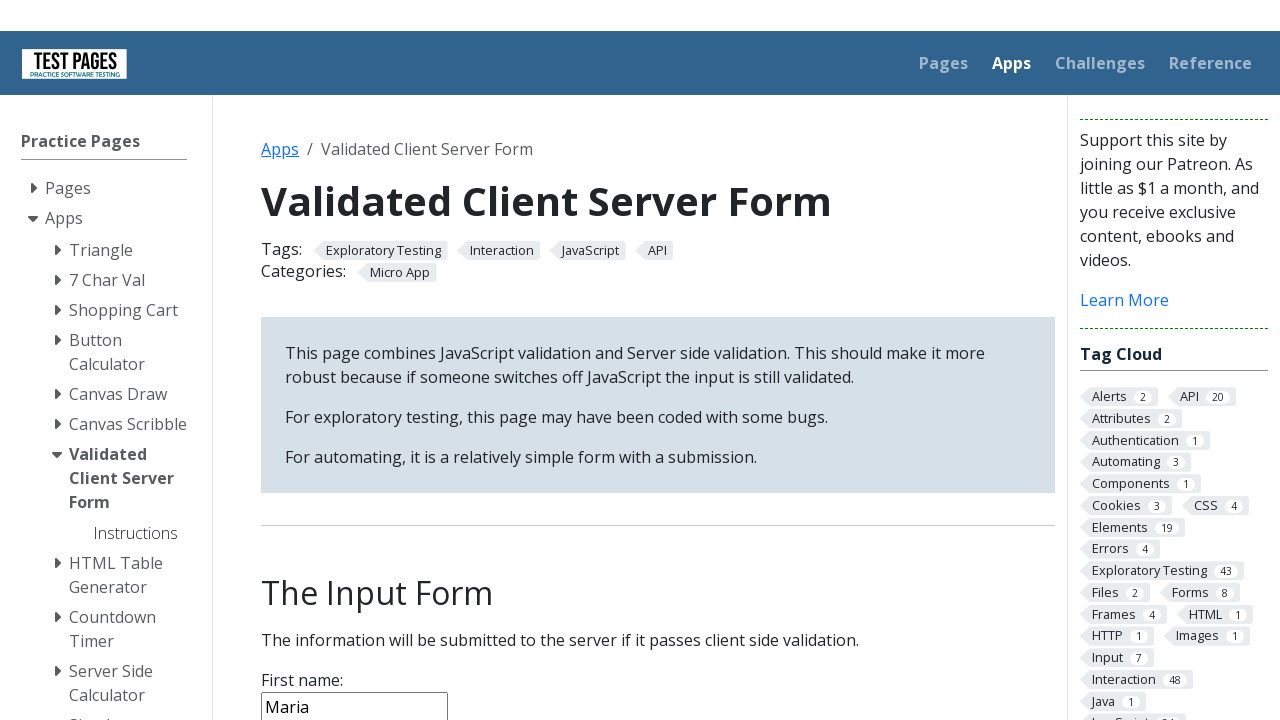

Filled age field with '28' on #age
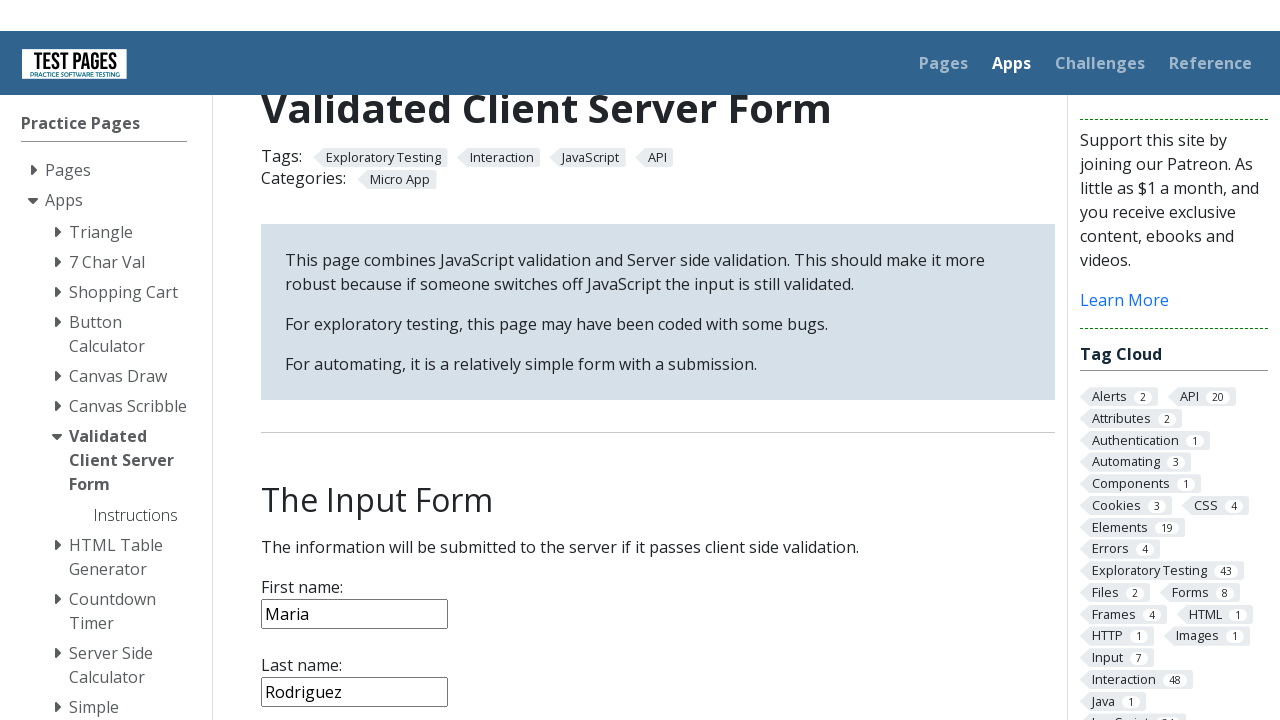

Selected 'Israel' from country dropdown on select[name='country']
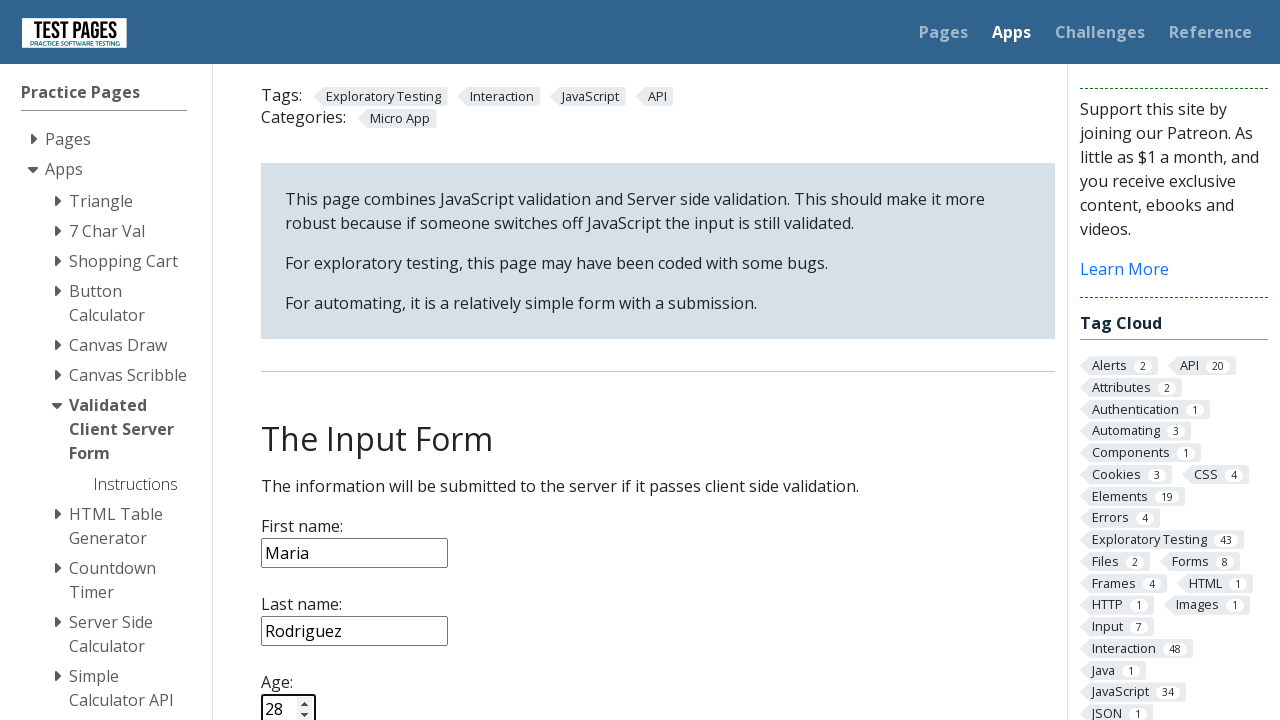

Clicked form submit button at (296, 368) on input[type='submit']
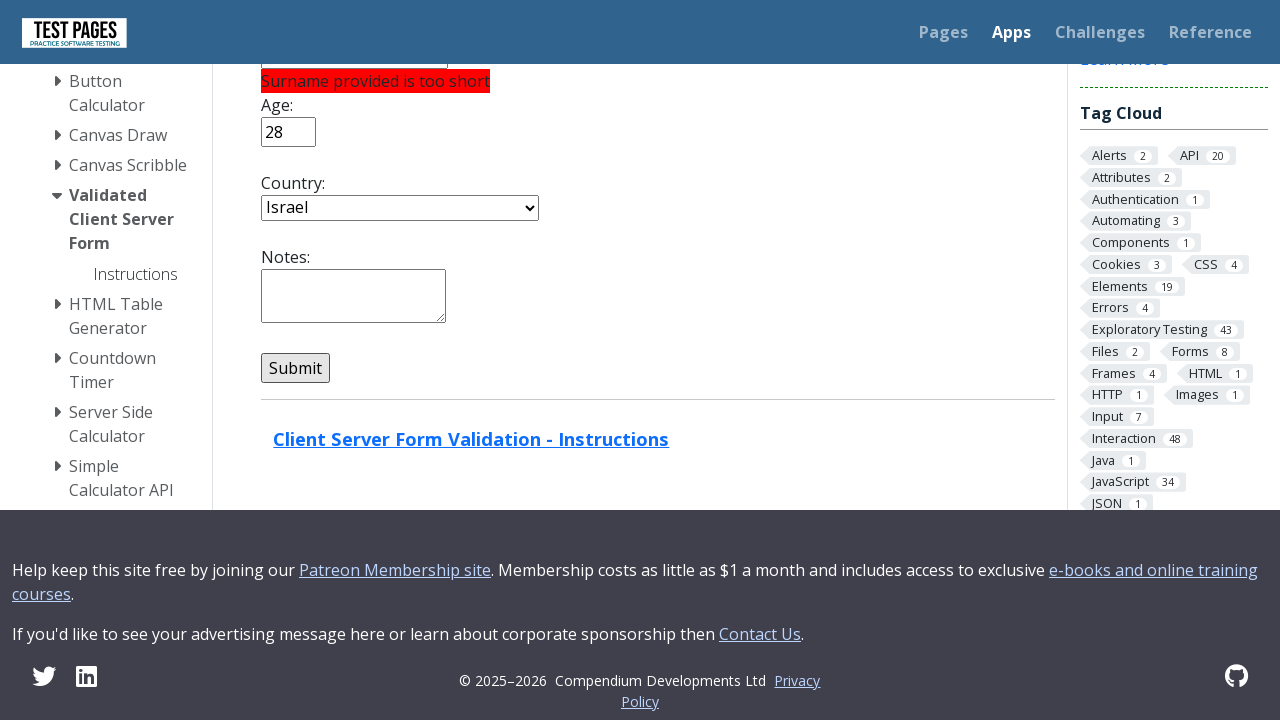

Form submitted successfully and page URL changed from validation form page
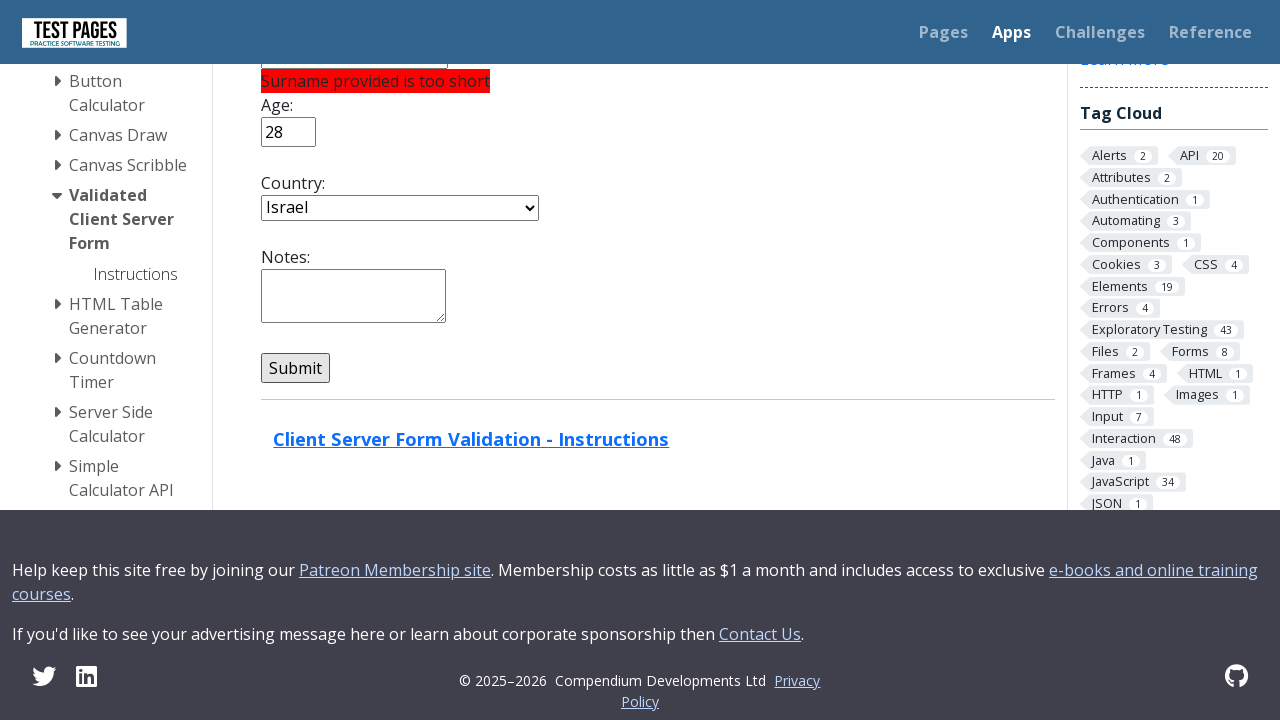

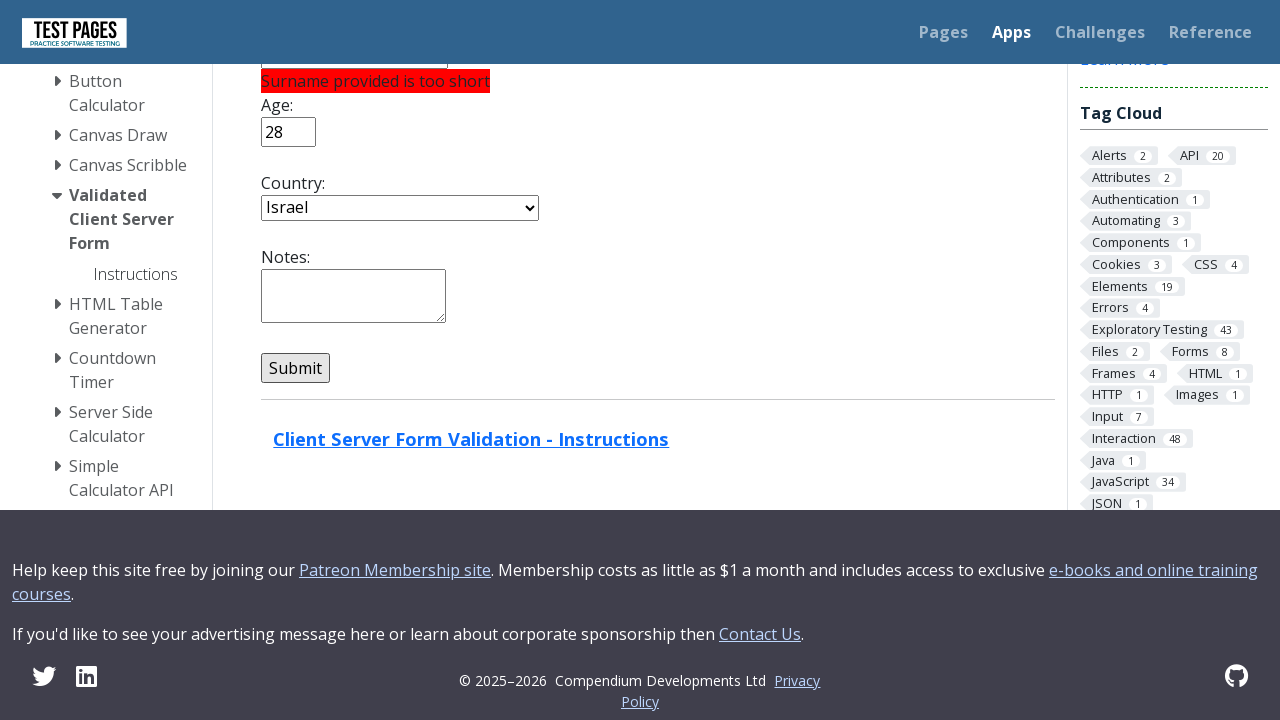